Tests the MathJS API calculator by entering "9 / 3 + 2i" to verify complex number support

Starting URL: https://api.mathjs.org/

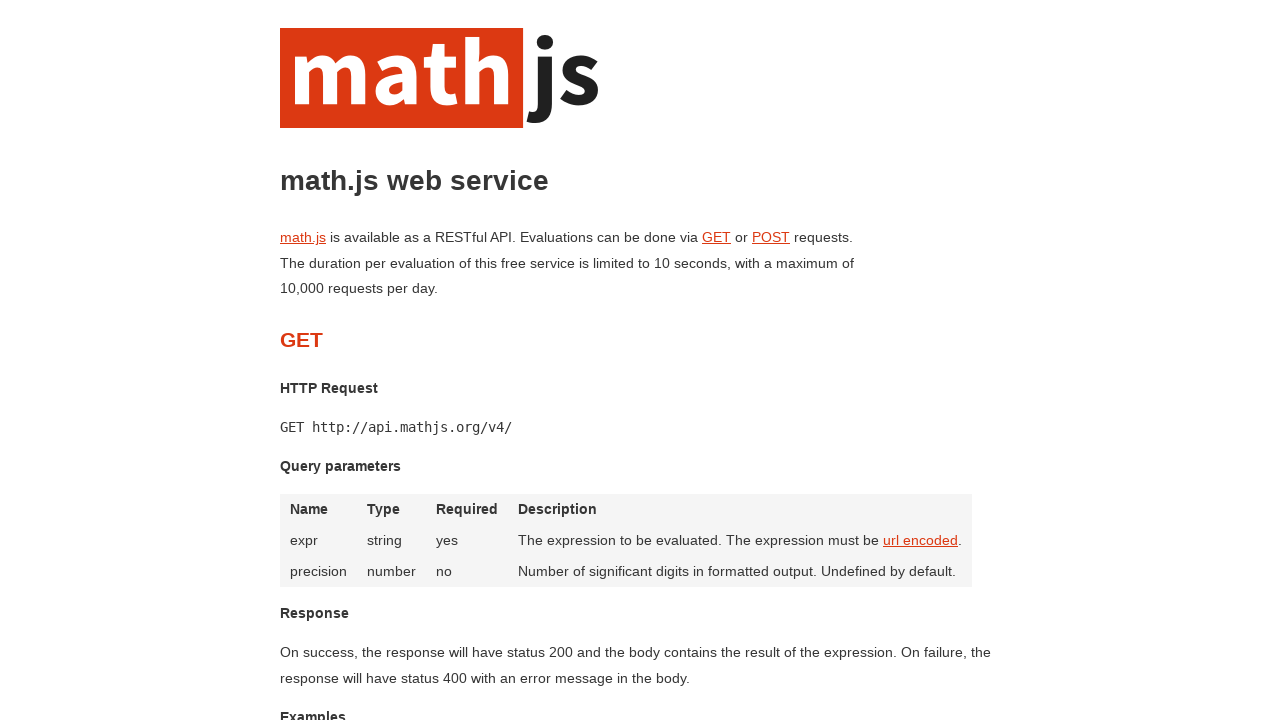

Filled math input field with expression '9 / 3 + 2i' to test complex number support on input[type='text']
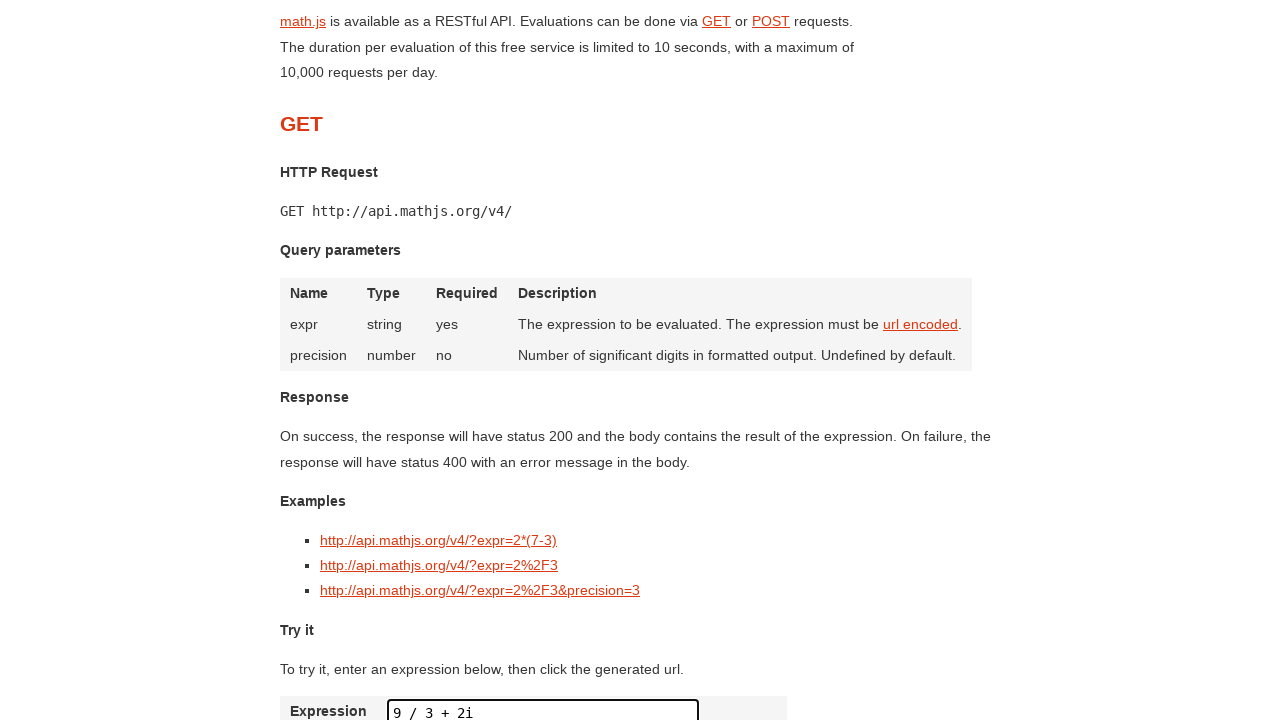

Clicked link to calculate the complex number expression at (582, 361) on a#link
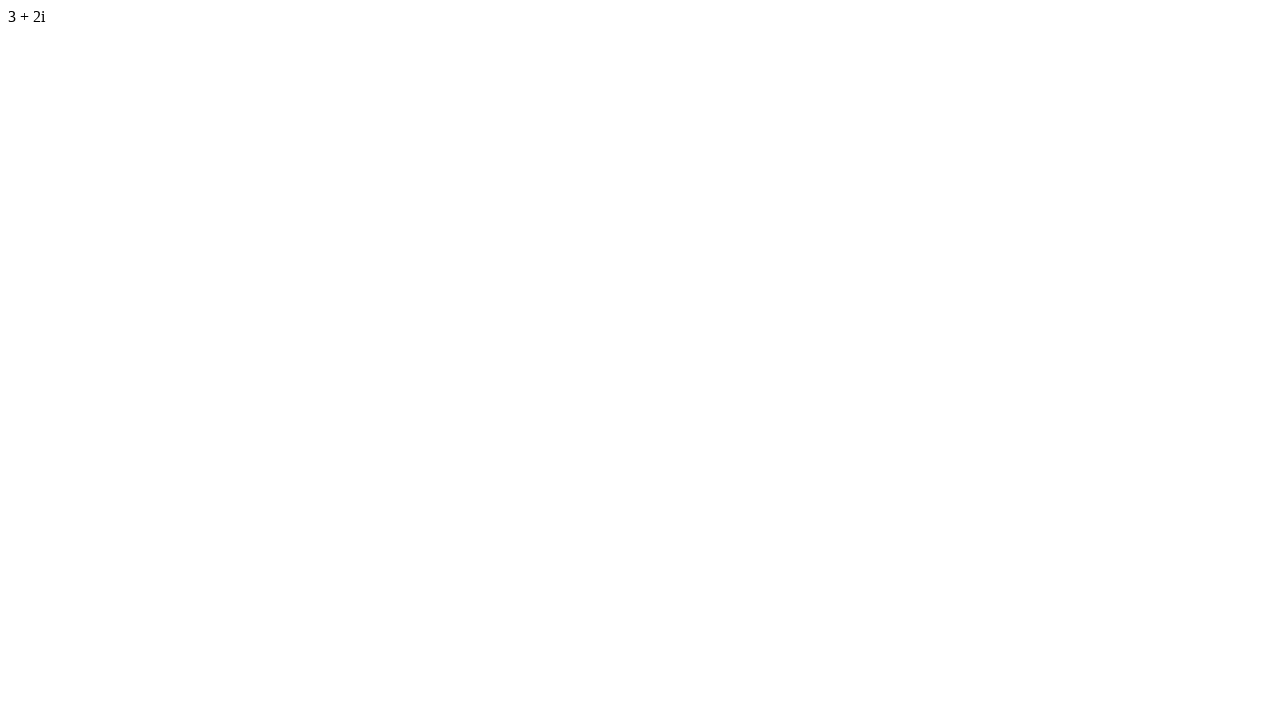

Waited 500ms for calculation result to appear
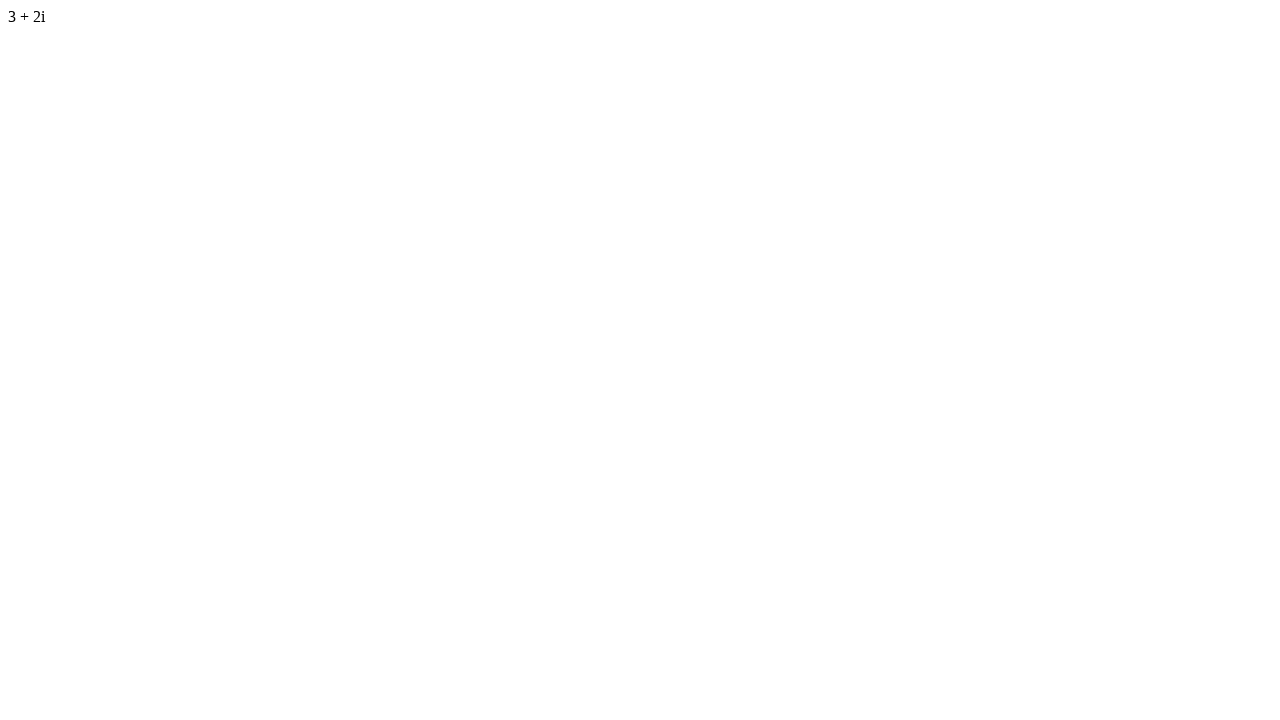

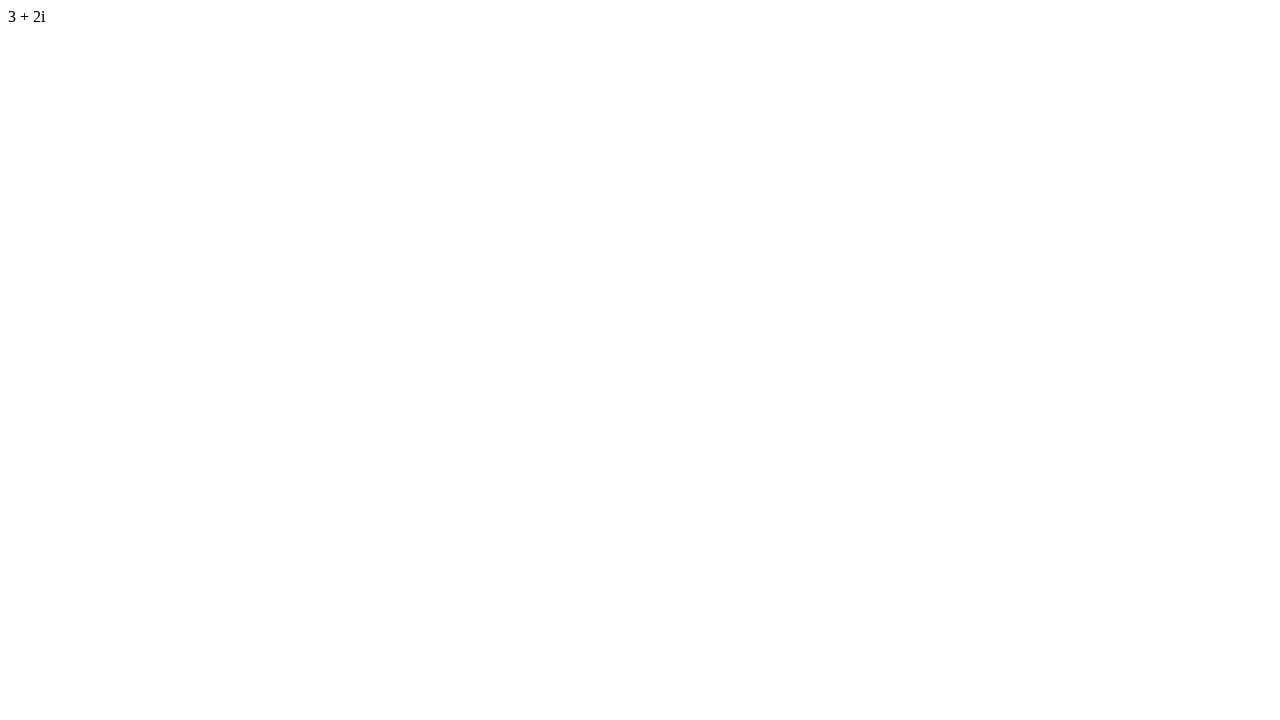